Tests file upload functionality on jQuery File Upload demo page by uploading a file and clicking the start upload button

Starting URL: https://blueimp.github.io/jQuery-File-Upload/

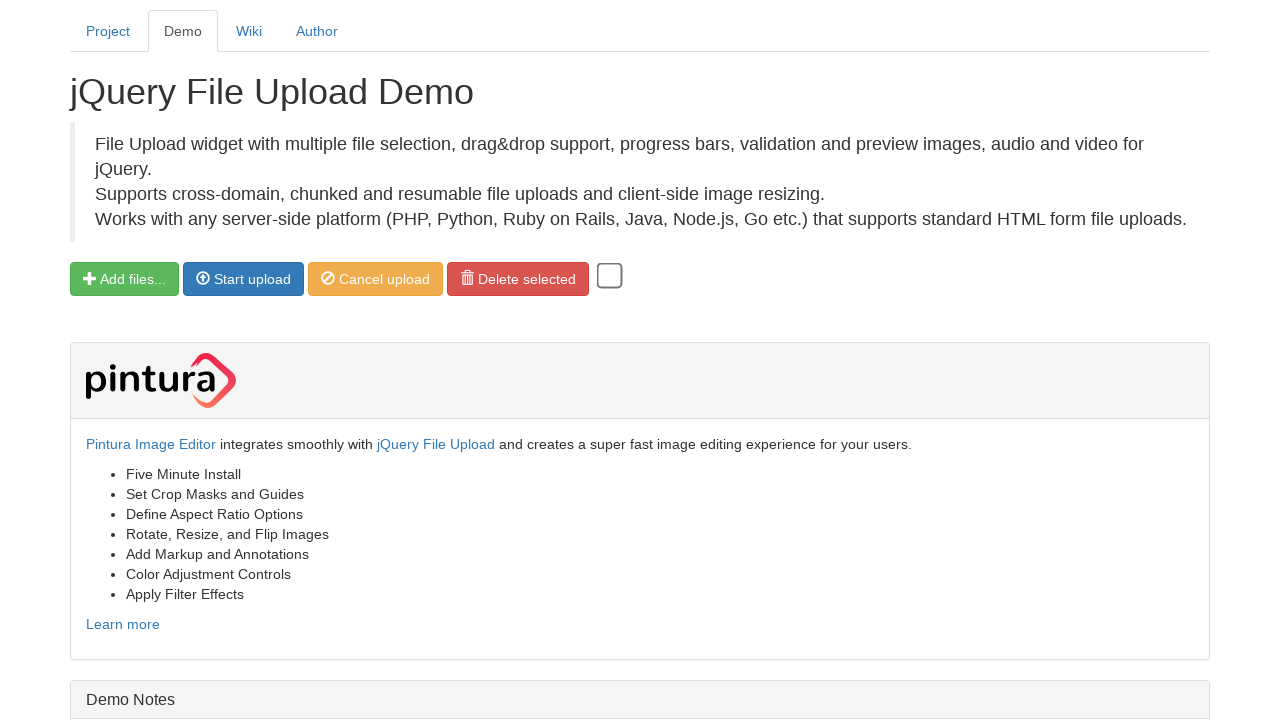

Set file input with test_upload_file.txt
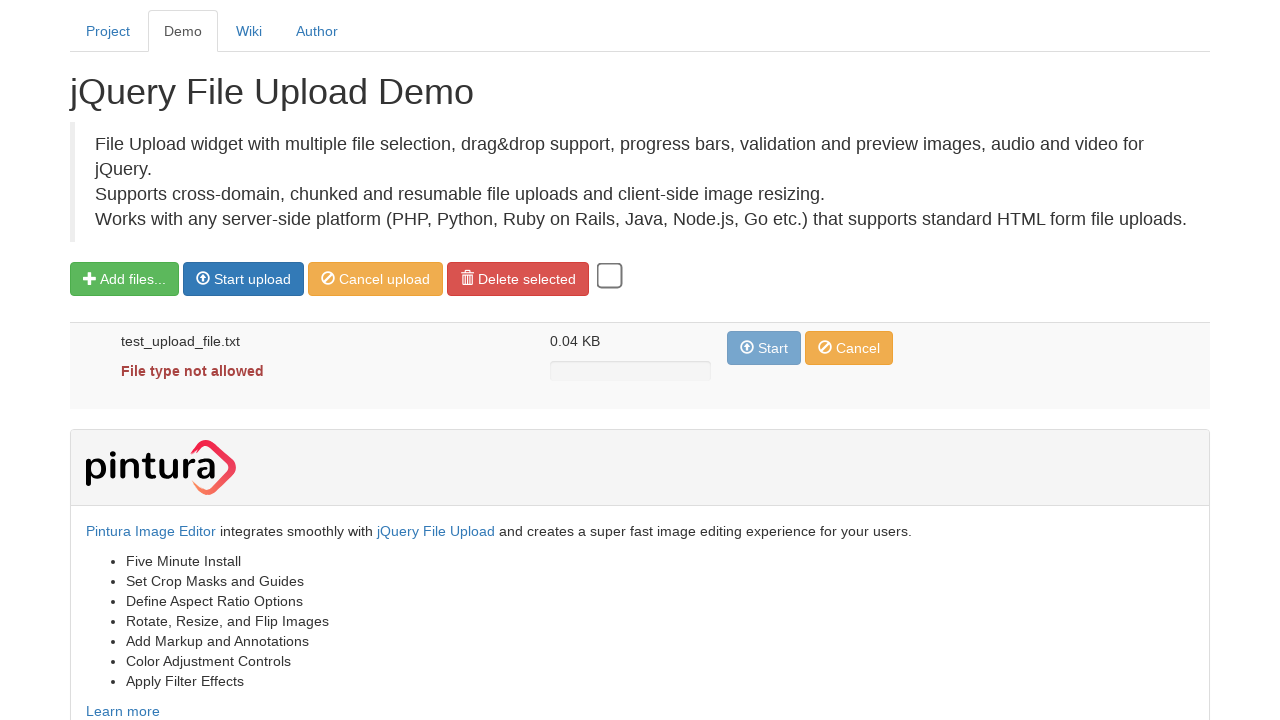

Clicked Start upload button at (252, 279) on xpath=//*[text()='Start upload']
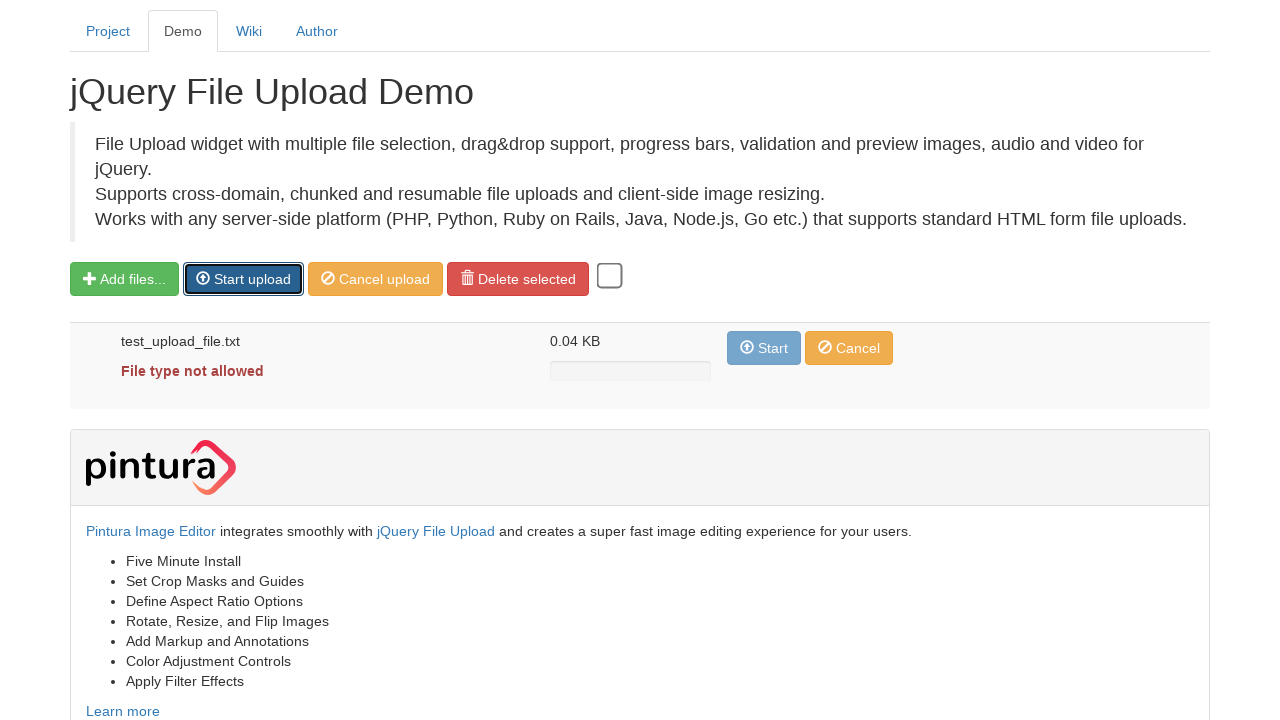

Waited 2000ms for upload to process
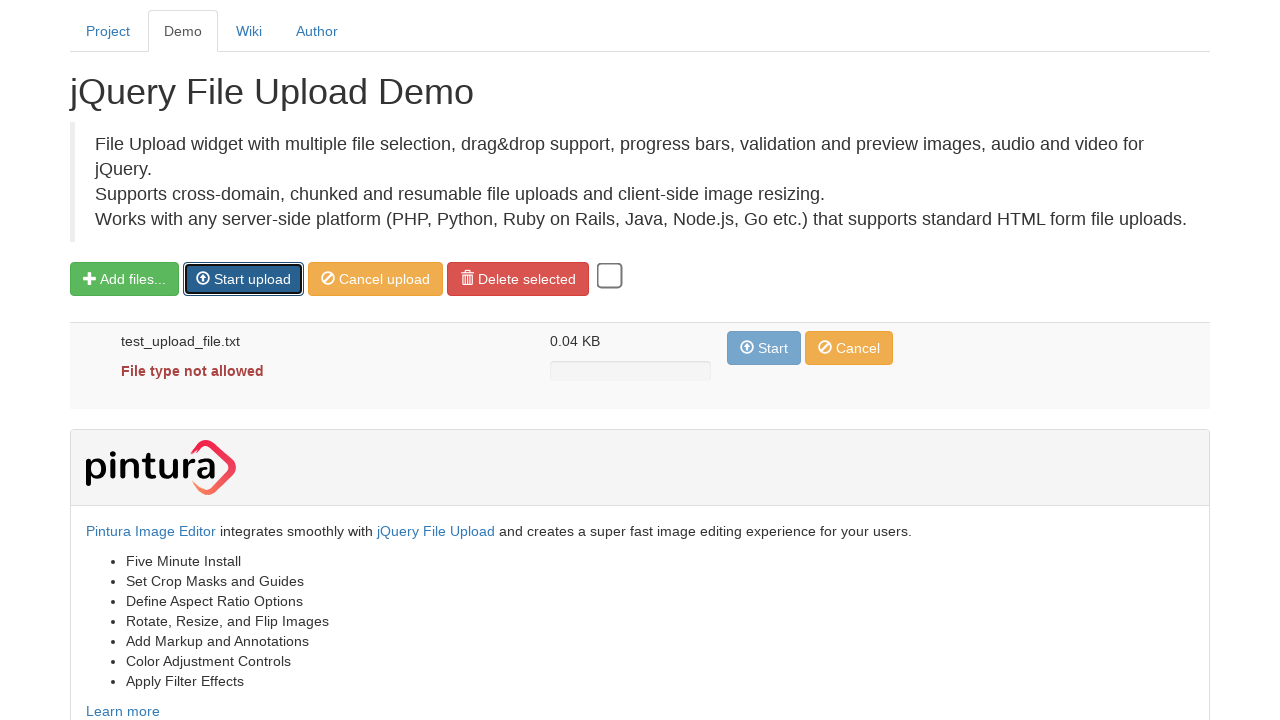

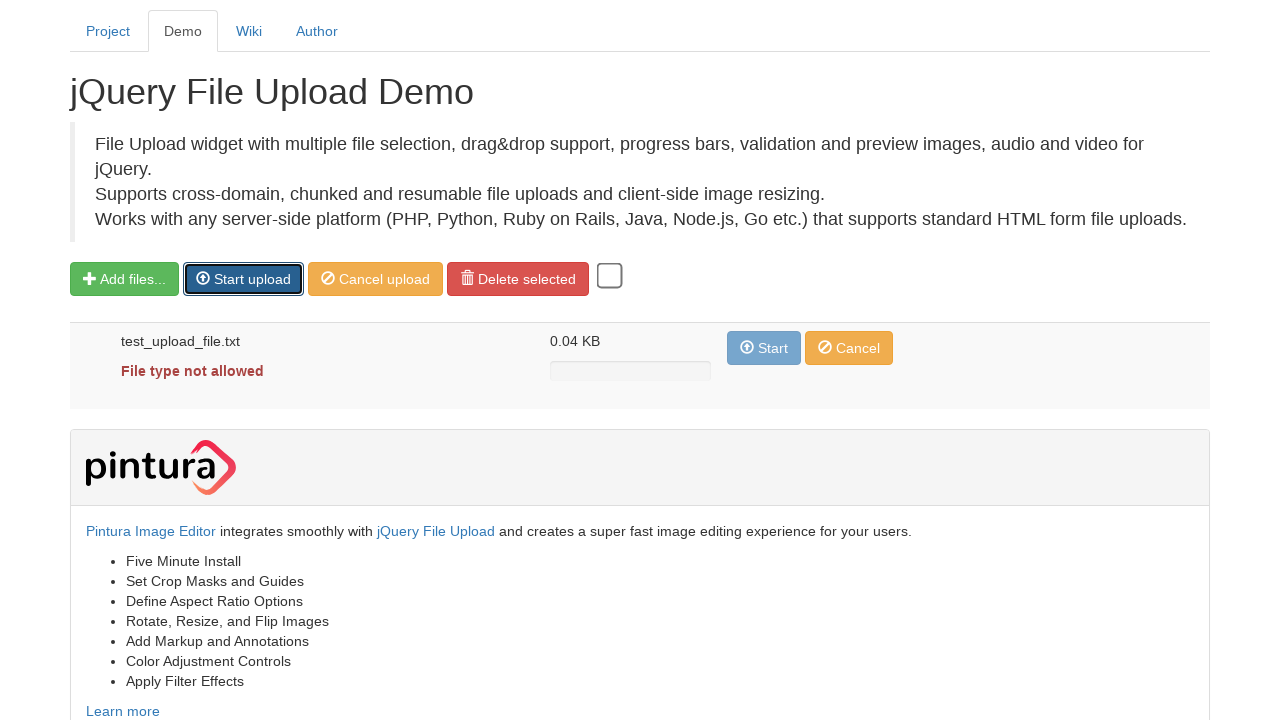